Tests that new todo items are appended to the bottom of the list and the counter shows correct count

Starting URL: https://demo.playwright.dev/todomvc

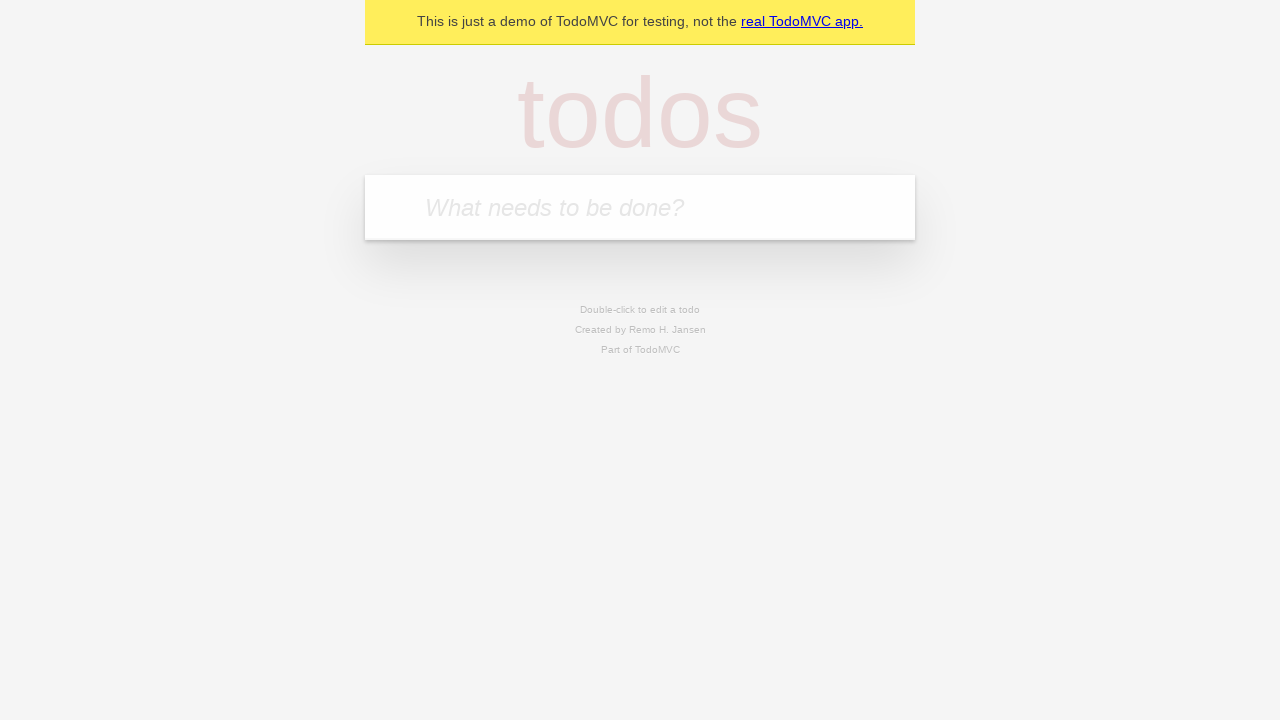

Located the todo input field
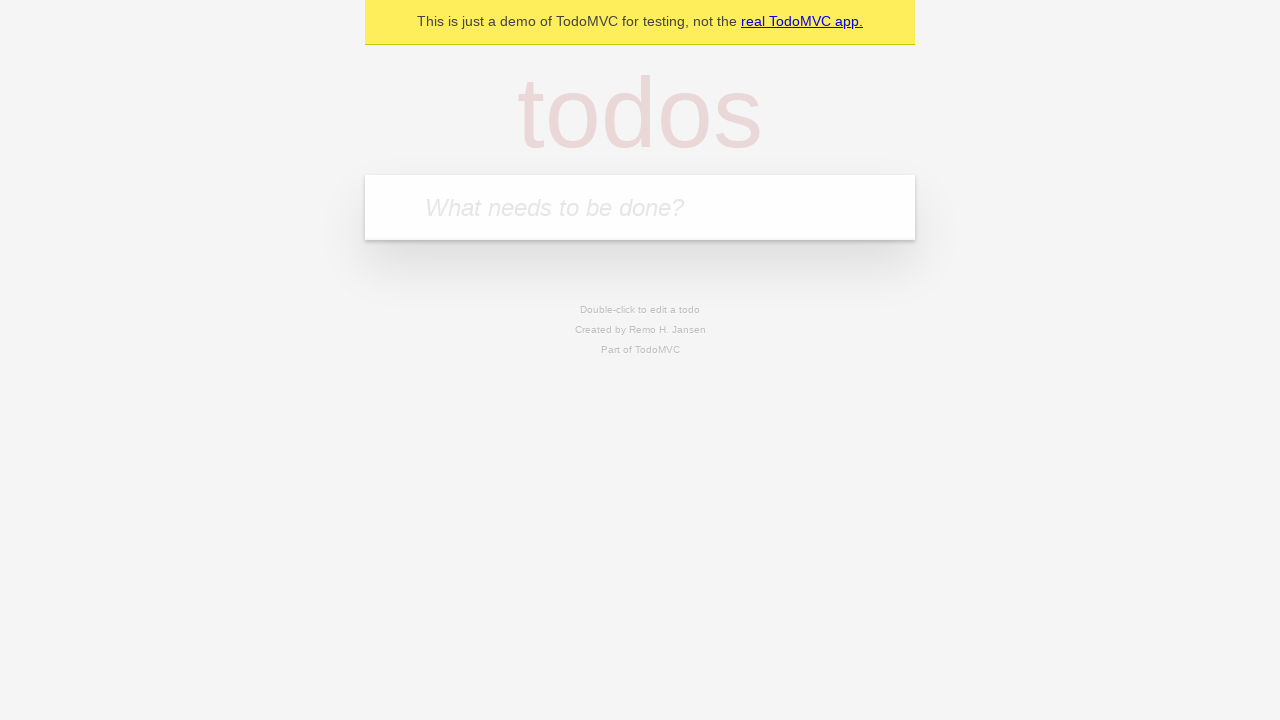

Filled first todo: 'buy some cheese' on internal:attr=[placeholder="What needs to be done?"i]
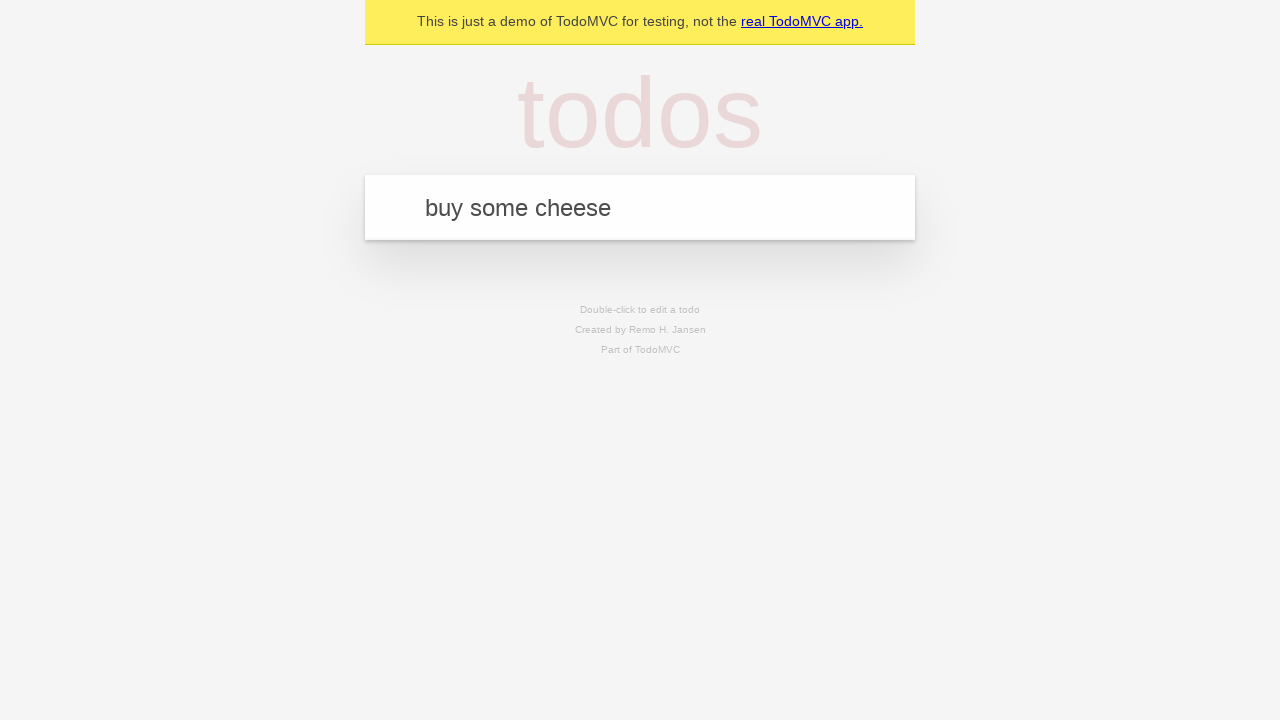

Pressed Enter to add first todo item on internal:attr=[placeholder="What needs to be done?"i]
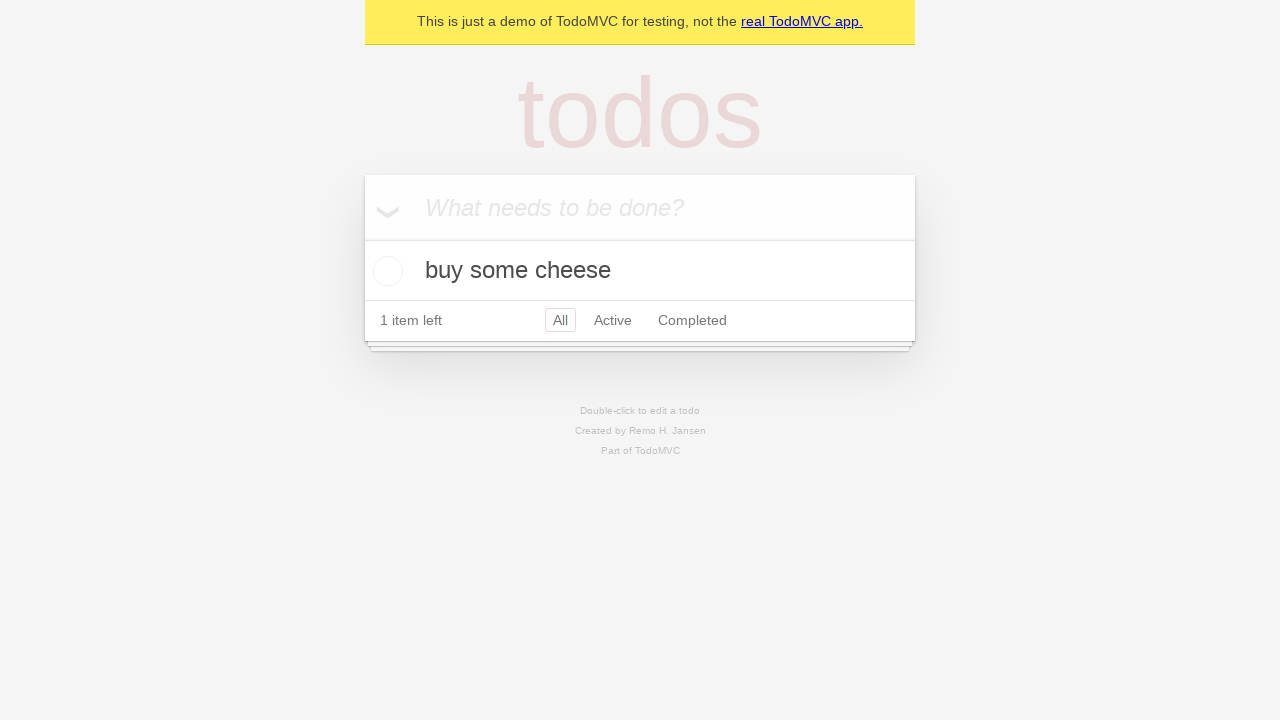

Filled second todo: 'feed the cat' on internal:attr=[placeholder="What needs to be done?"i]
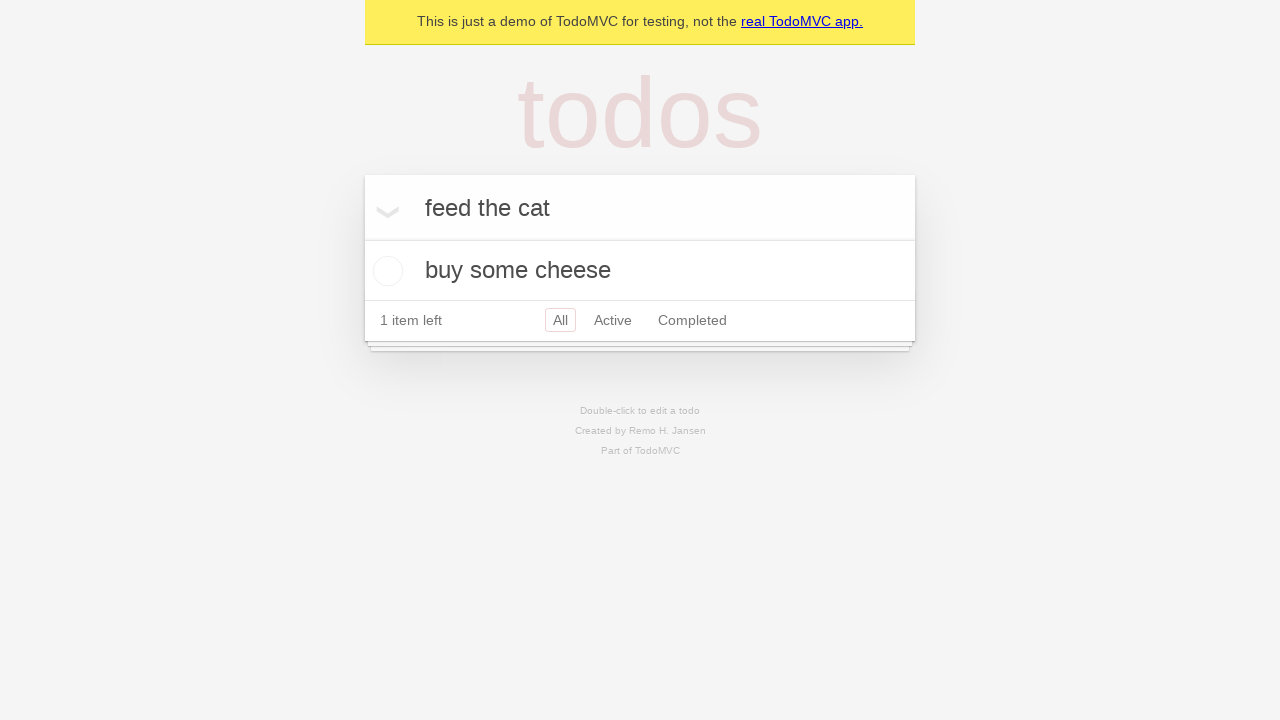

Pressed Enter to add second todo item on internal:attr=[placeholder="What needs to be done?"i]
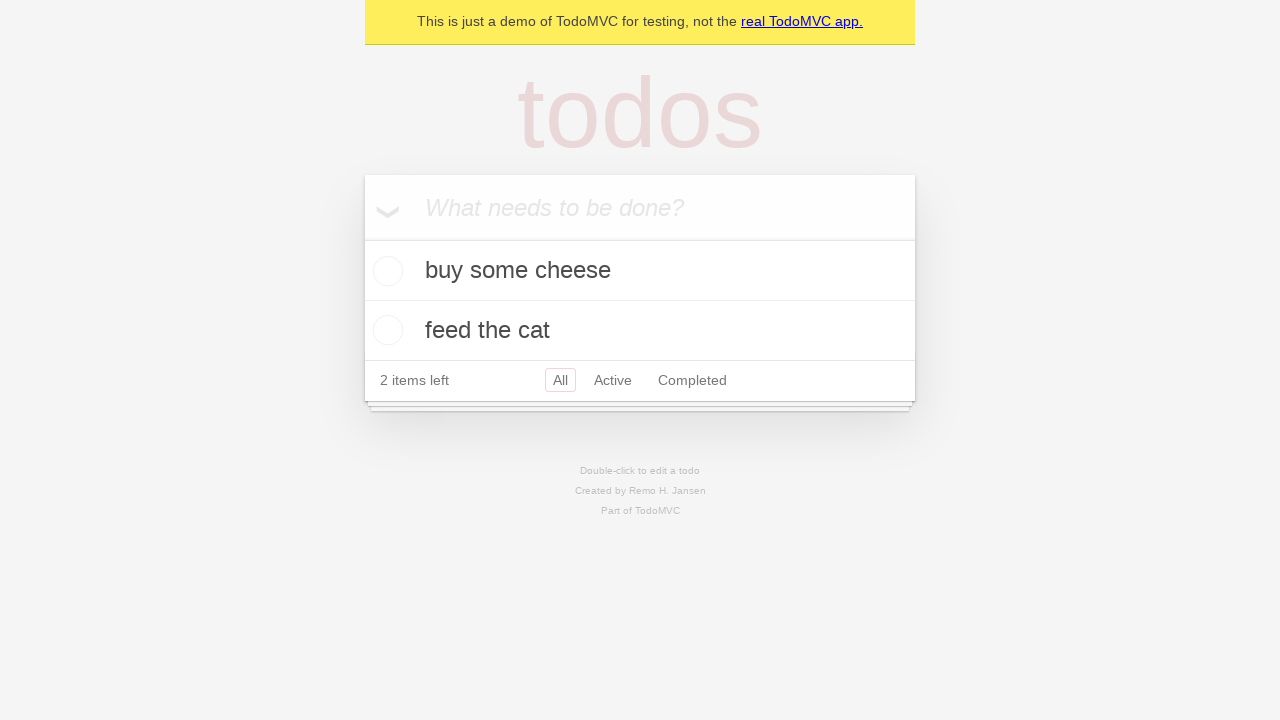

Filled third todo: 'book a doctors appointment' on internal:attr=[placeholder="What needs to be done?"i]
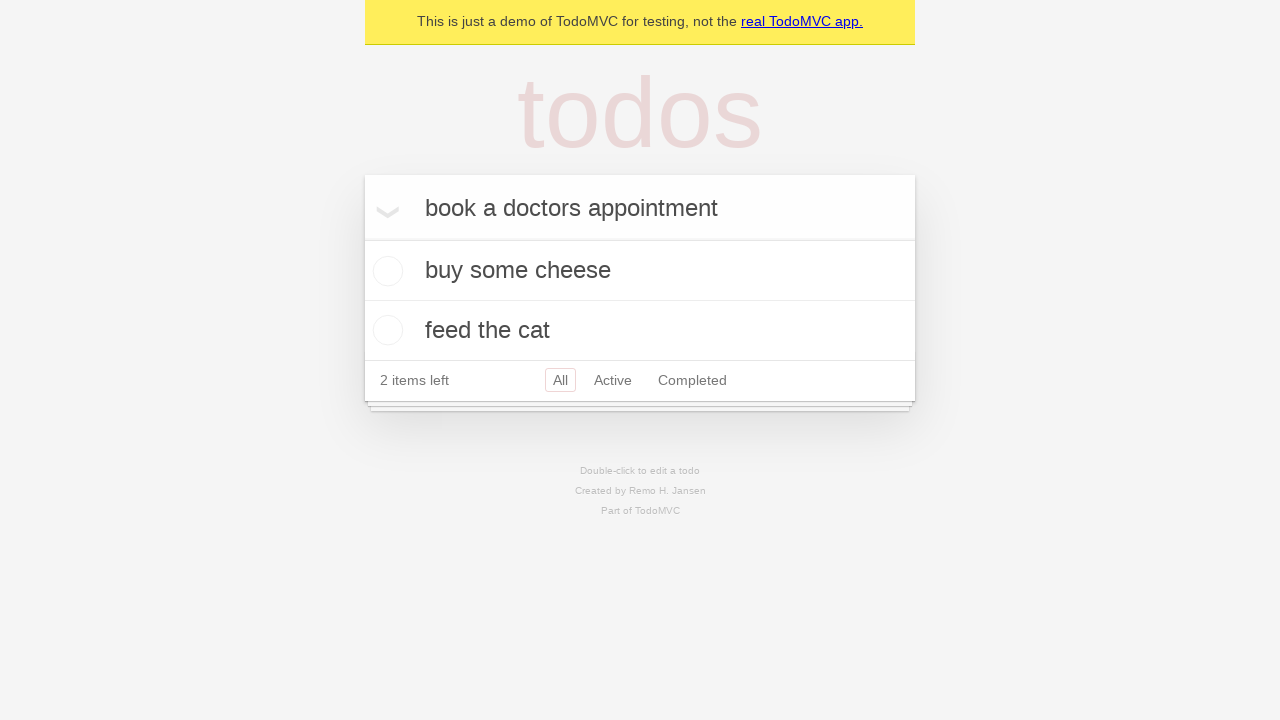

Pressed Enter to add third todo item on internal:attr=[placeholder="What needs to be done?"i]
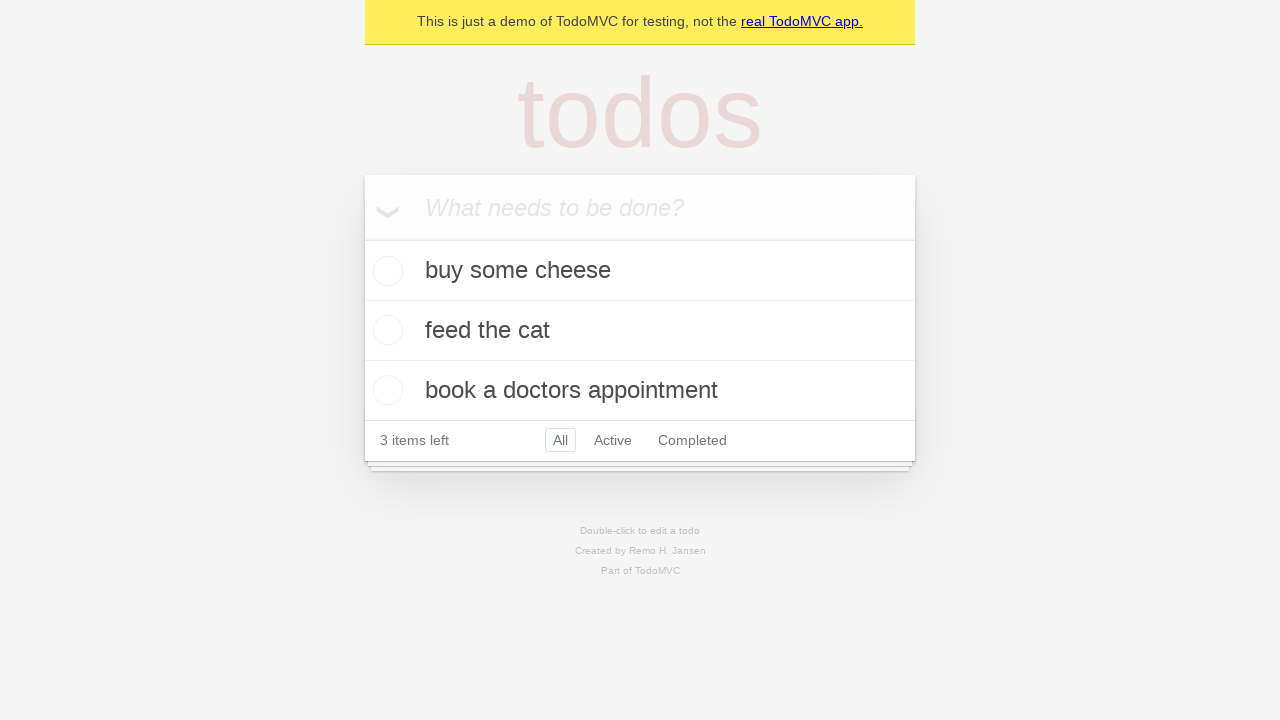

Verified counter displays '3 items left'
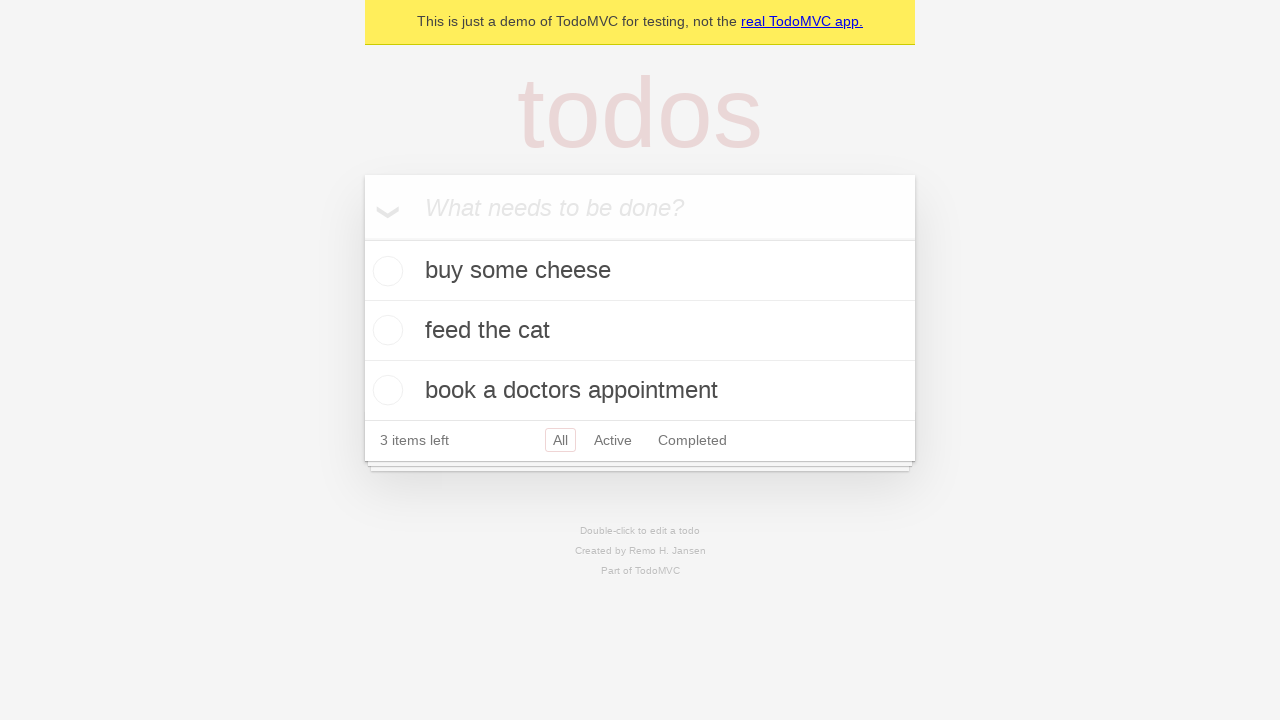

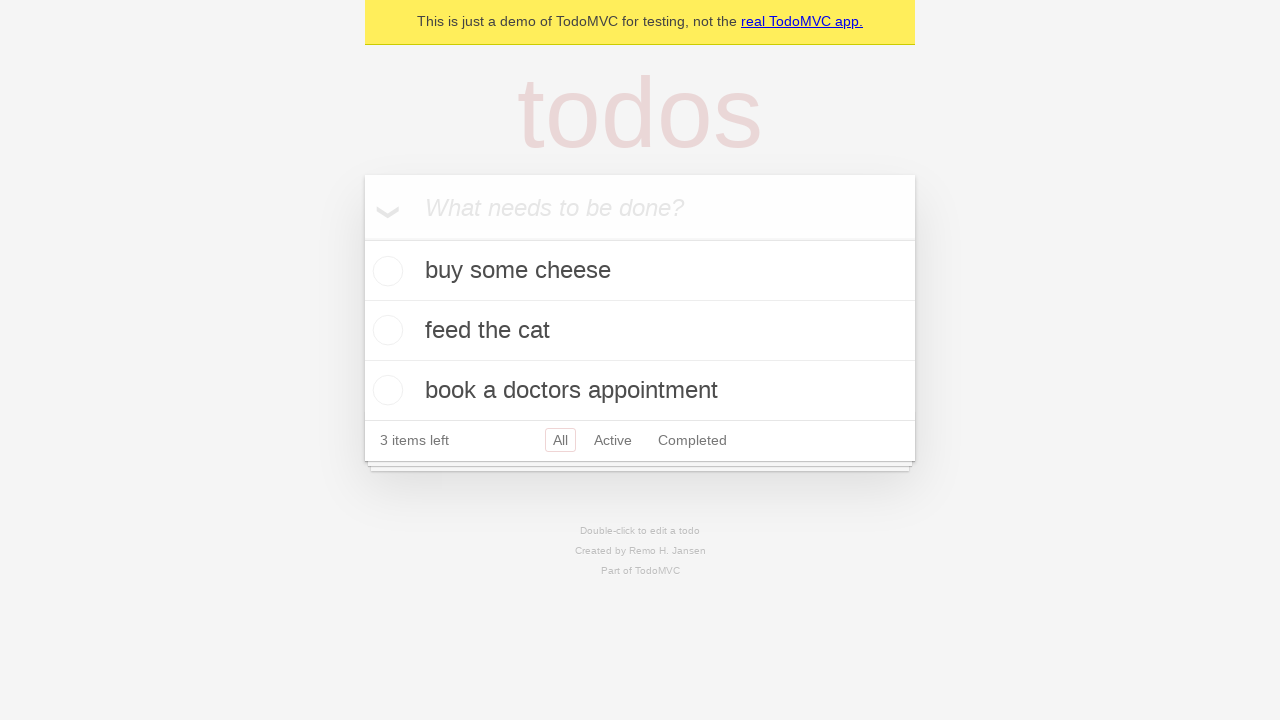